Tests disabling the input field by first enabling it, then clicking Disable and verifying the field becomes inactive

Starting URL: https://the-internet.herokuapp.com/dynamic_controls

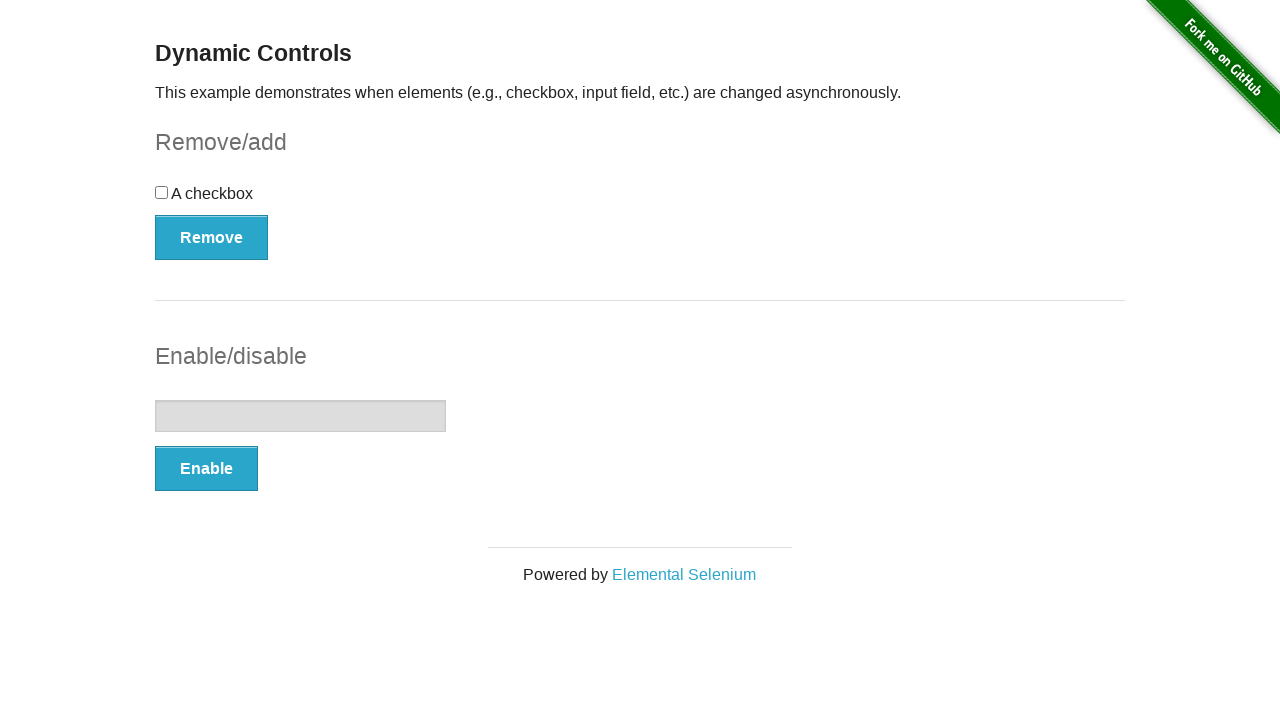

Clicked button to enable the input field at (206, 469) on button[onclick='swapInput()']
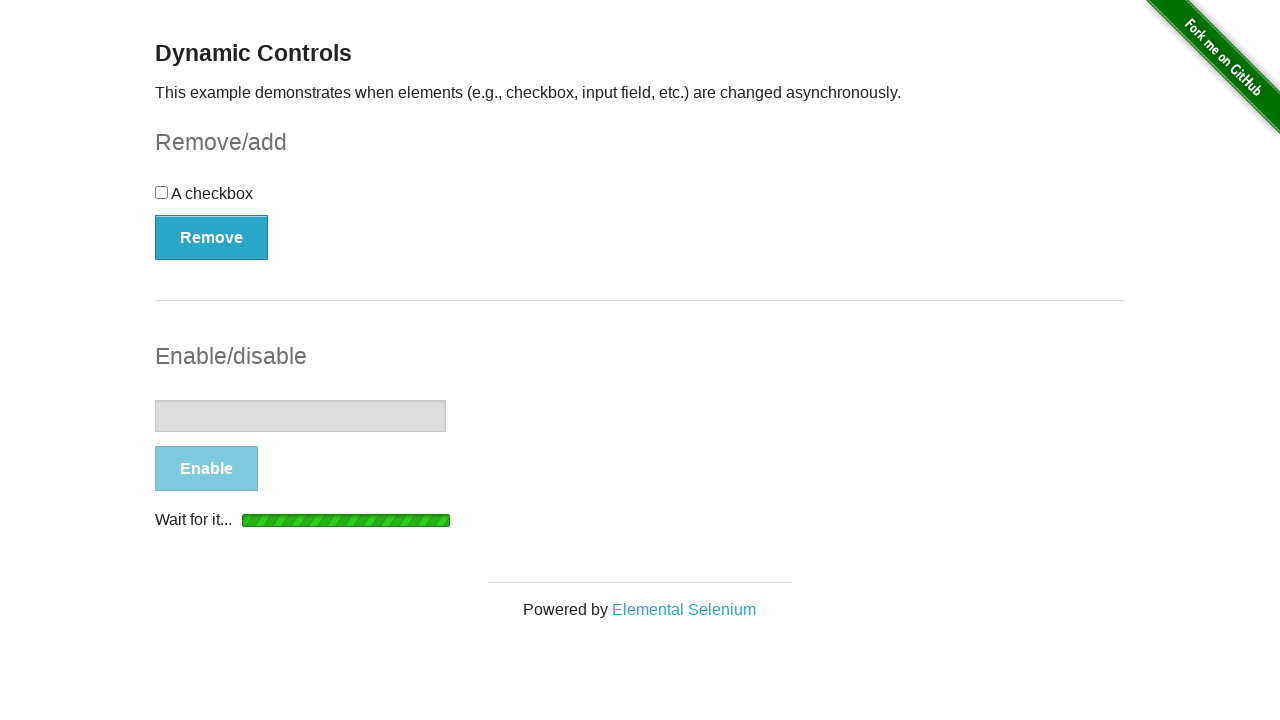

Waited for 'enabled' message to appear
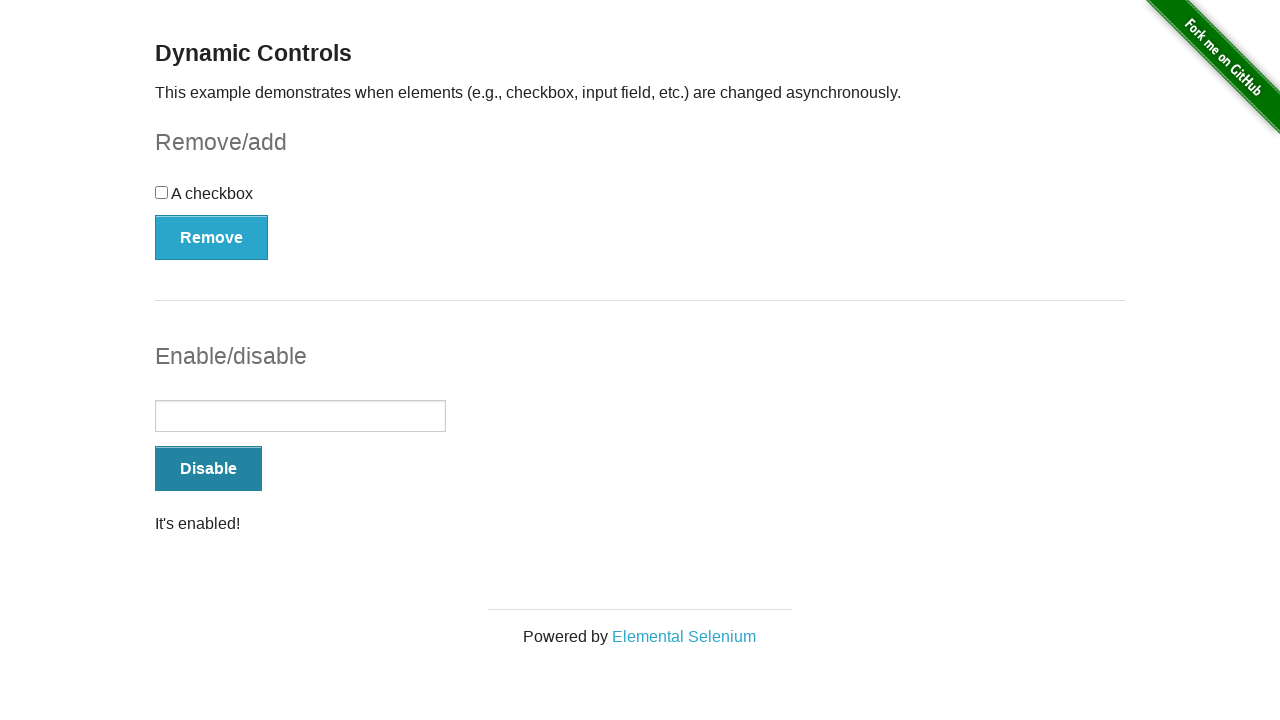

Clicked button to disable the input field at (208, 469) on button[onclick='swapInput()']
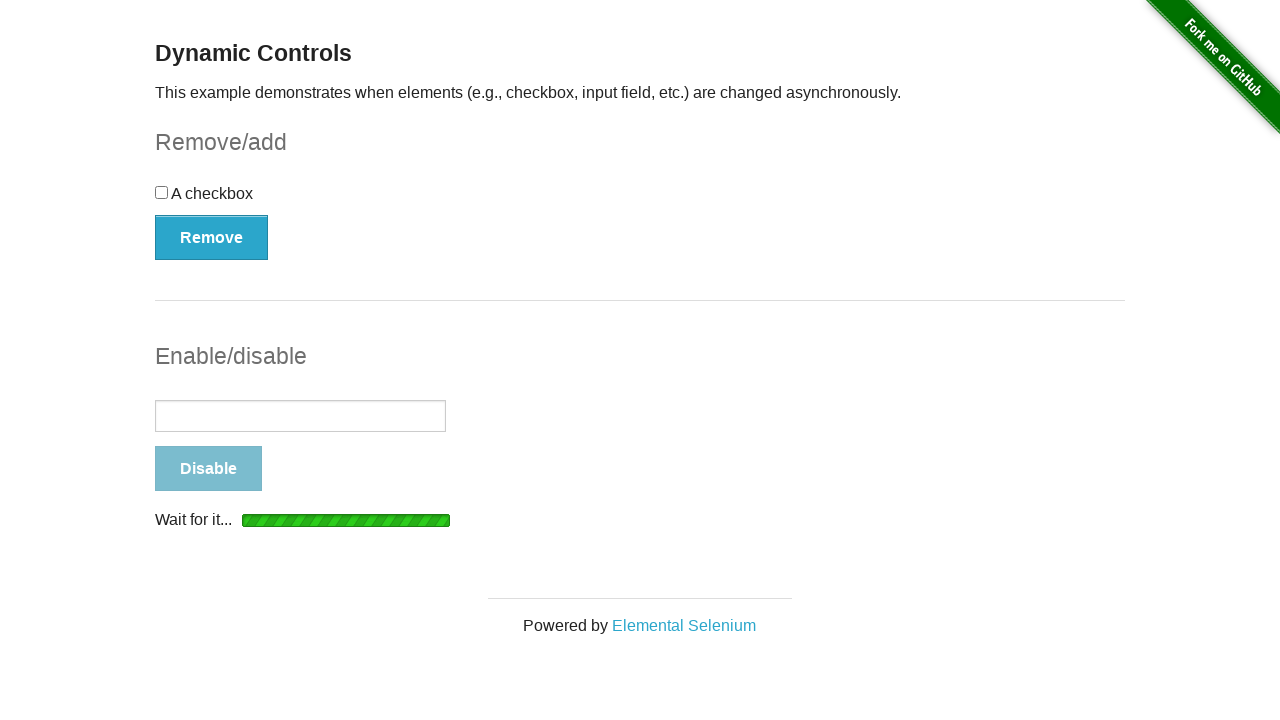

Waited for 'disabled' message to appear
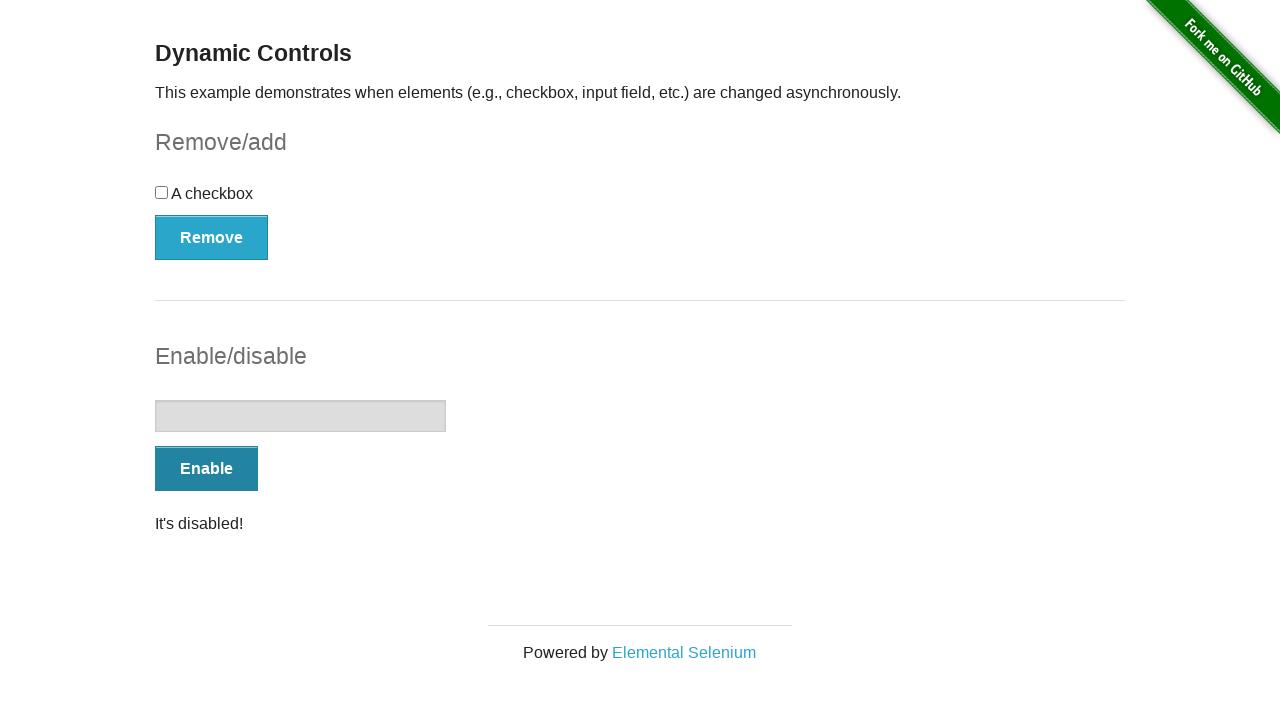

Verified input field is disabled
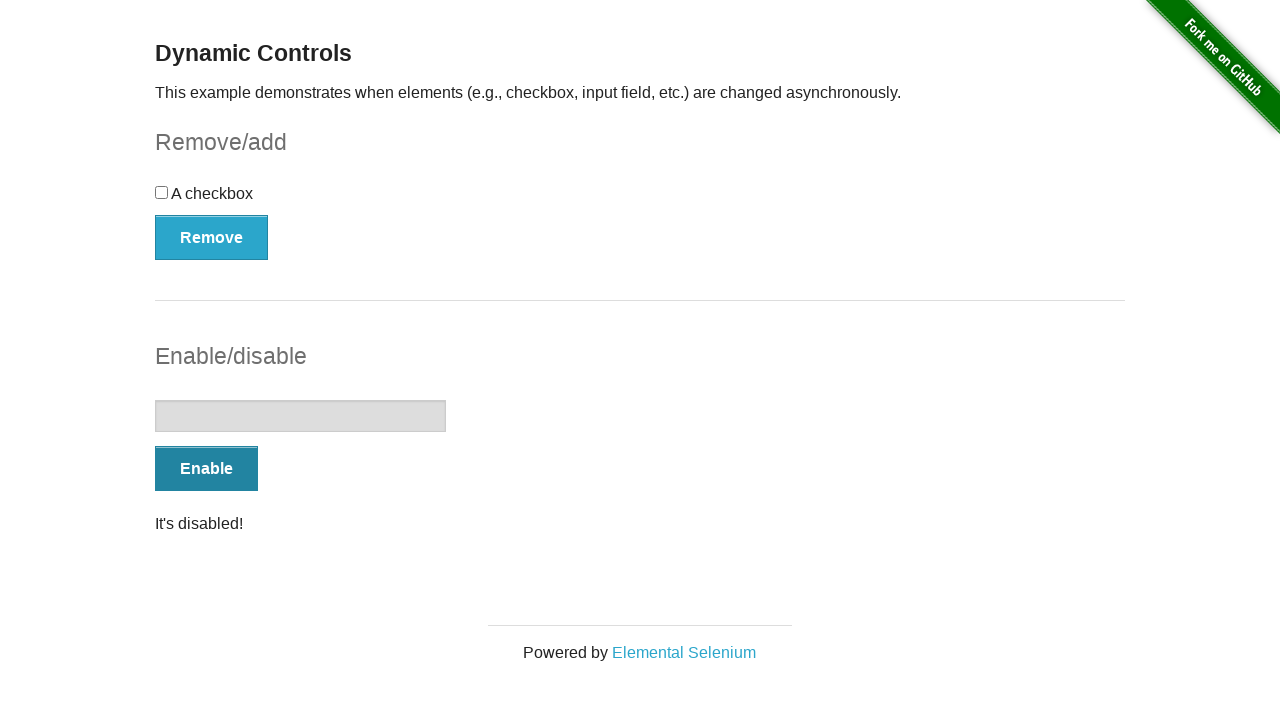

Verified 'It's disabled!' message is displayed
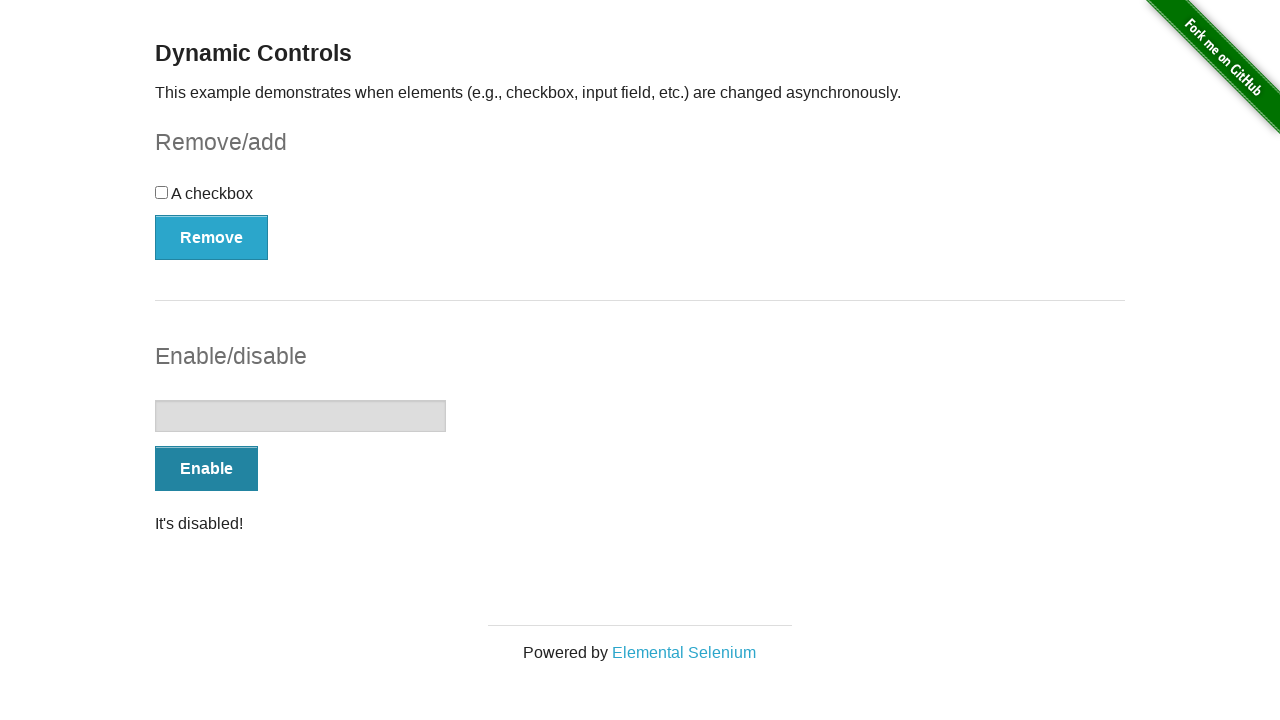

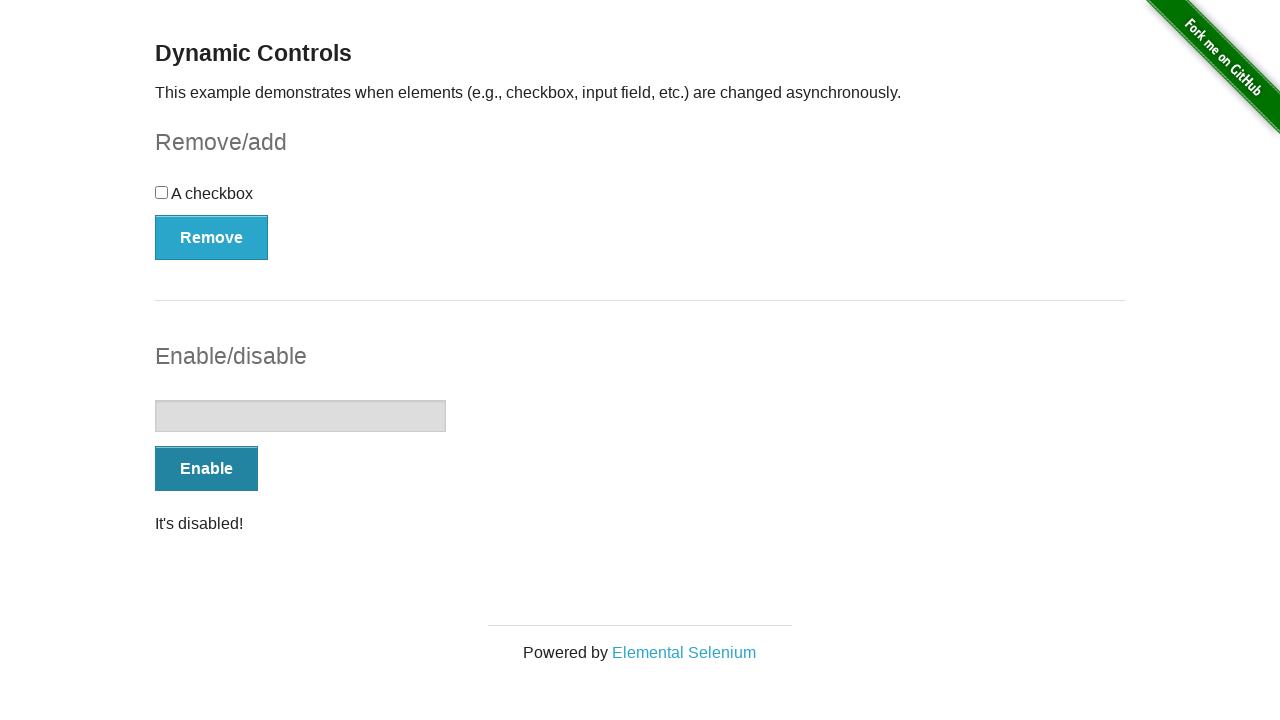